Tests redirect functionality by navigating through different status code pages (200, 301, 404, 500) using redirect links

Starting URL: http://the-internet.herokuapp.com/redirector

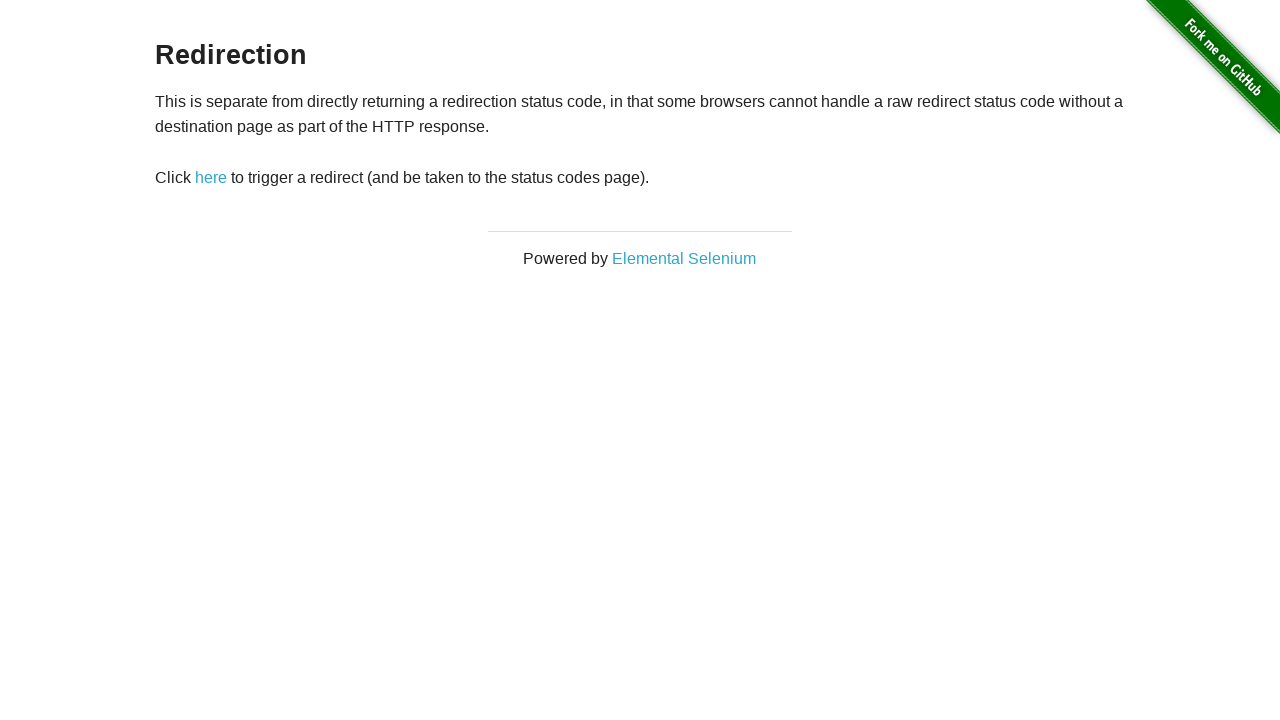

Clicked main redirect link at (211, 178) on #redirect
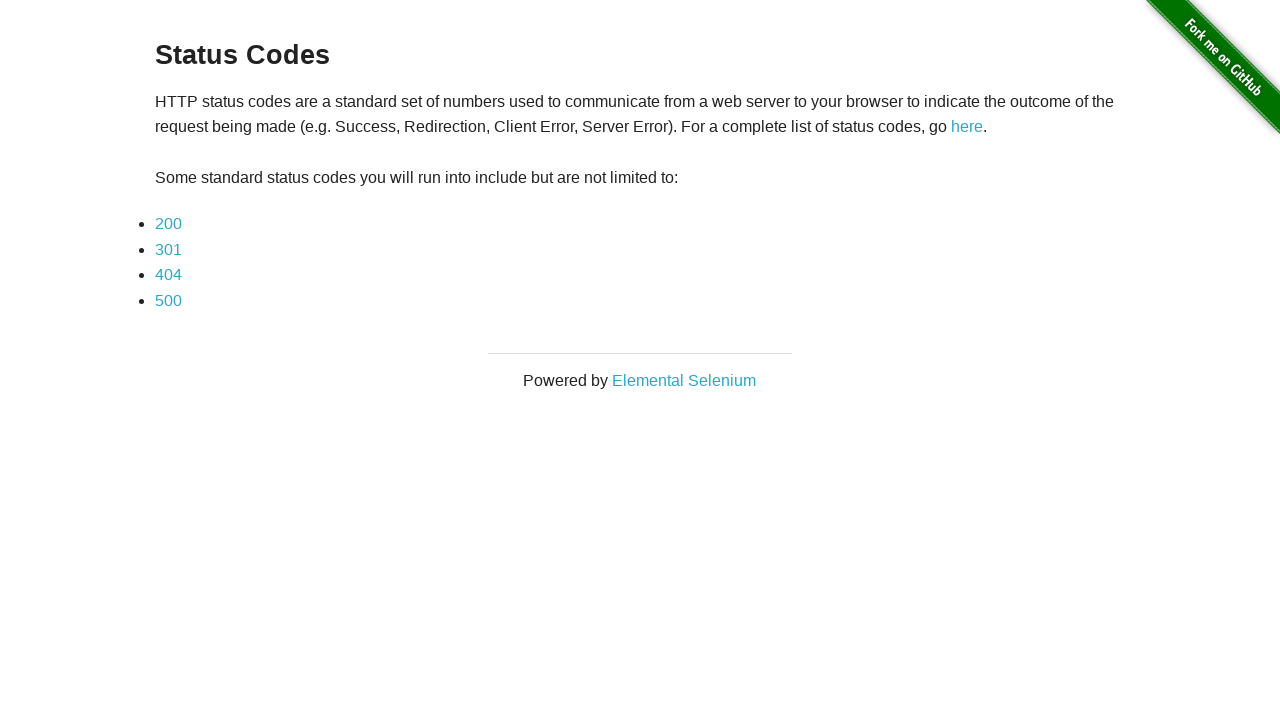

Clicked 200 status code link at (168, 224) on a:text('200')
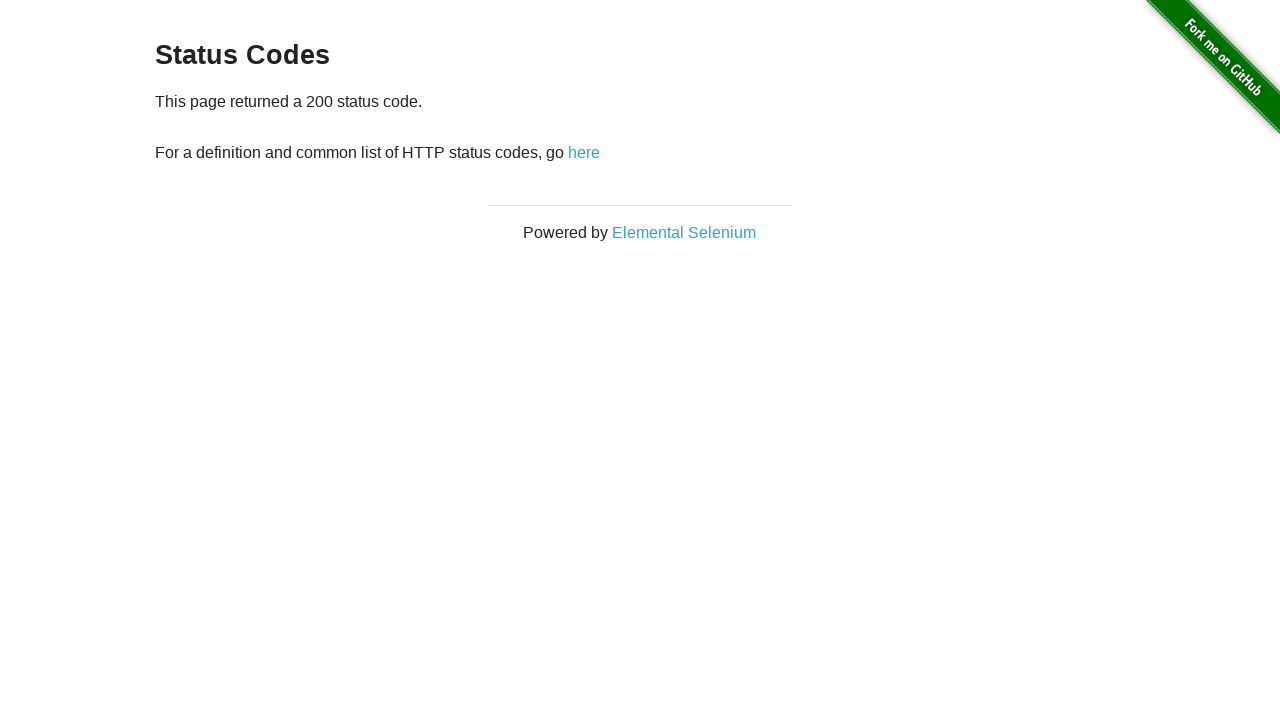

Navigated back to status codes page using 'here' link at (584, 152) on a:text('here')
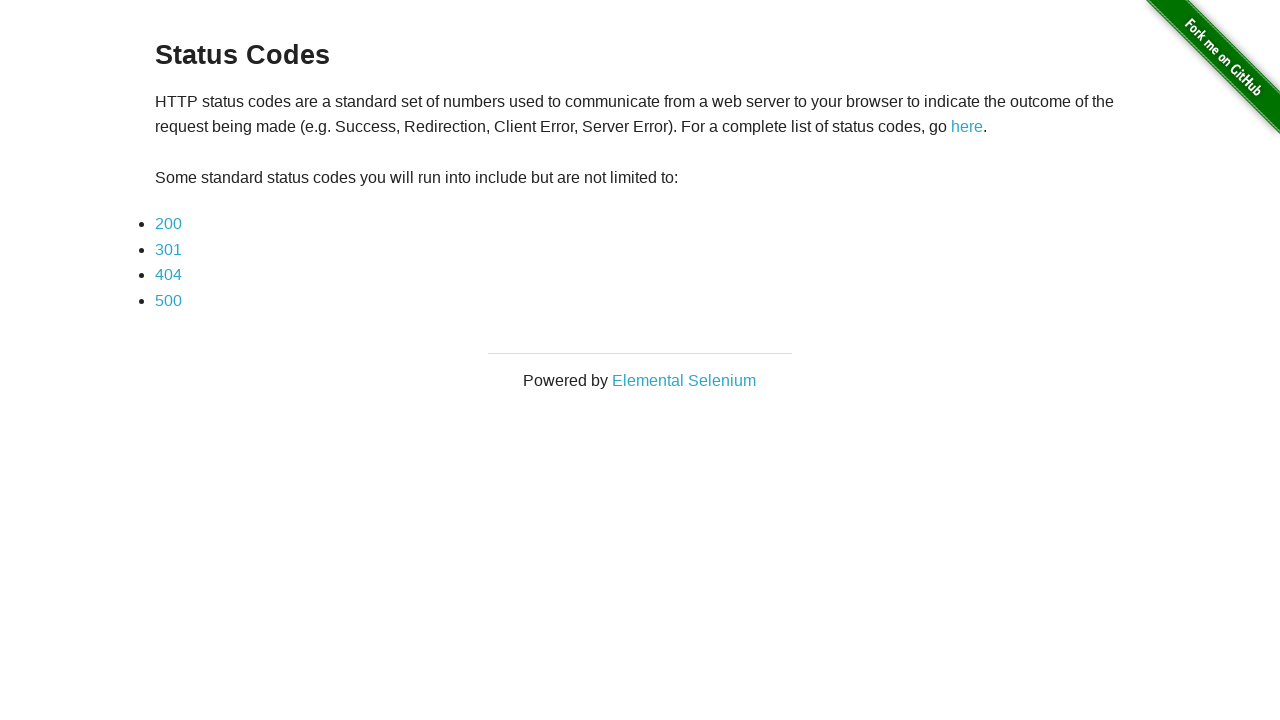

Clicked 301 status code link at (168, 249) on a:text('301')
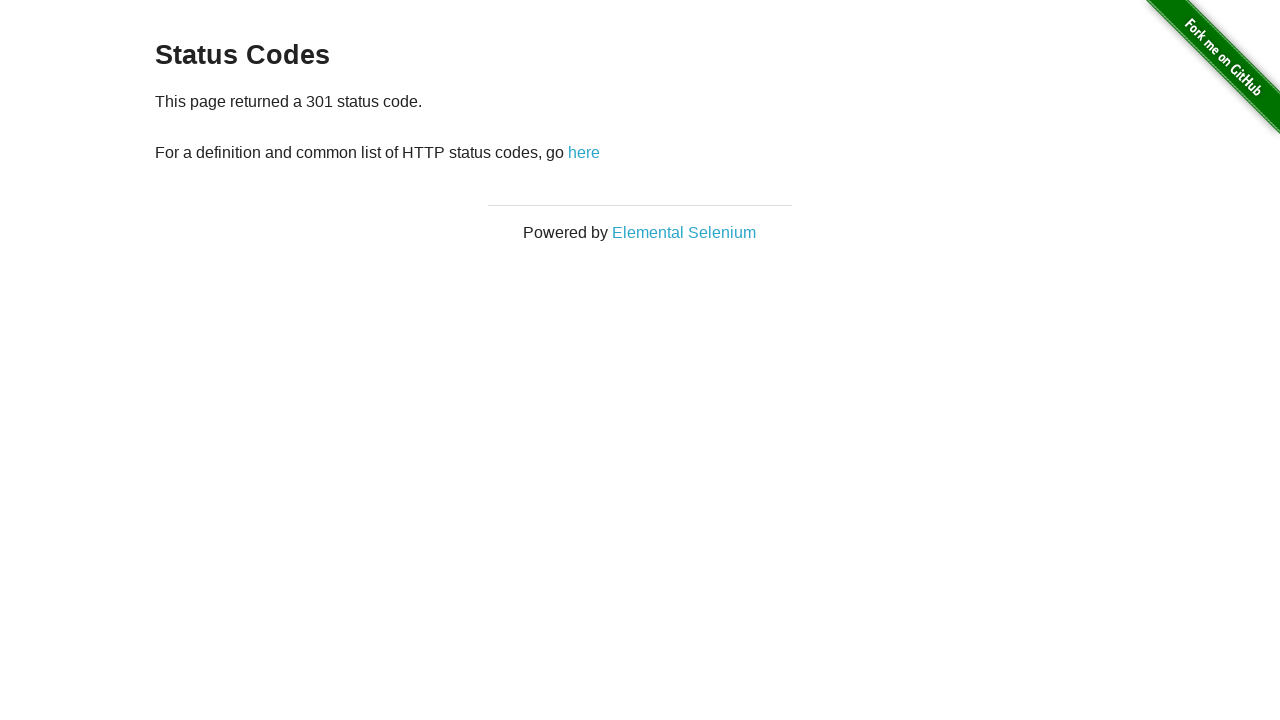

Navigated back to status codes page using 'here' link at (584, 152) on a:text('here')
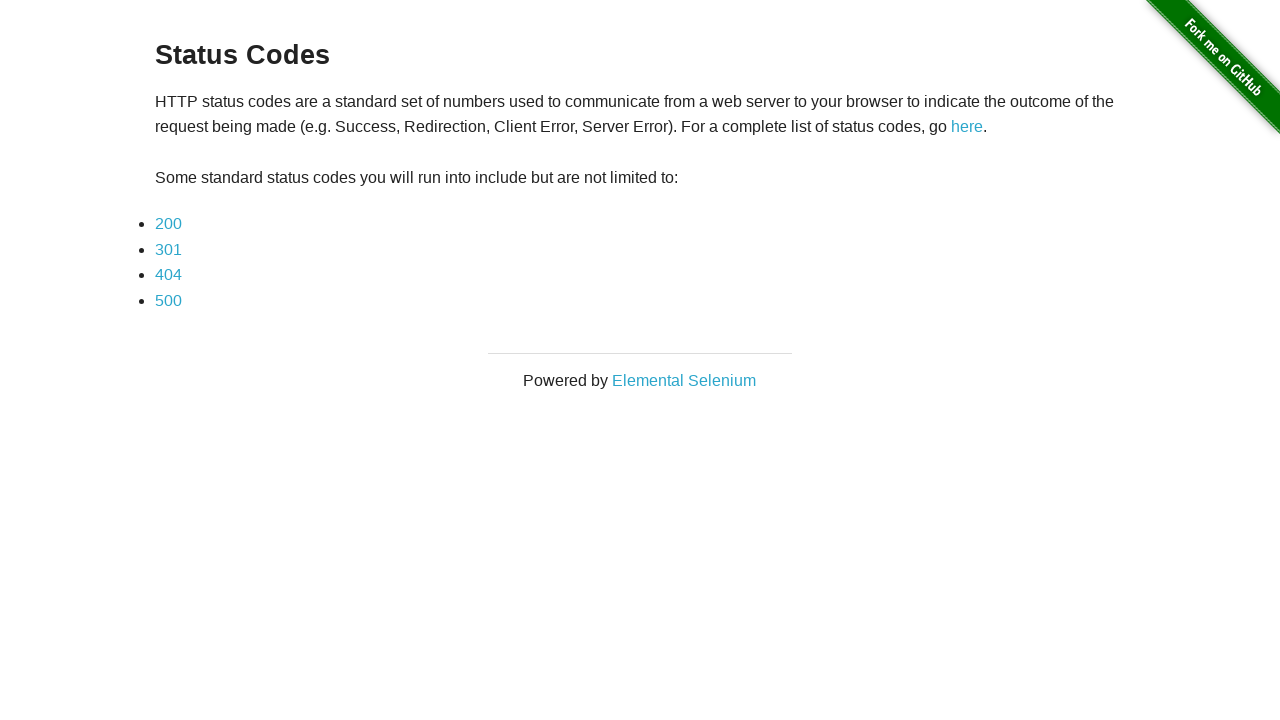

Clicked 404 status code link at (168, 275) on a:text('404')
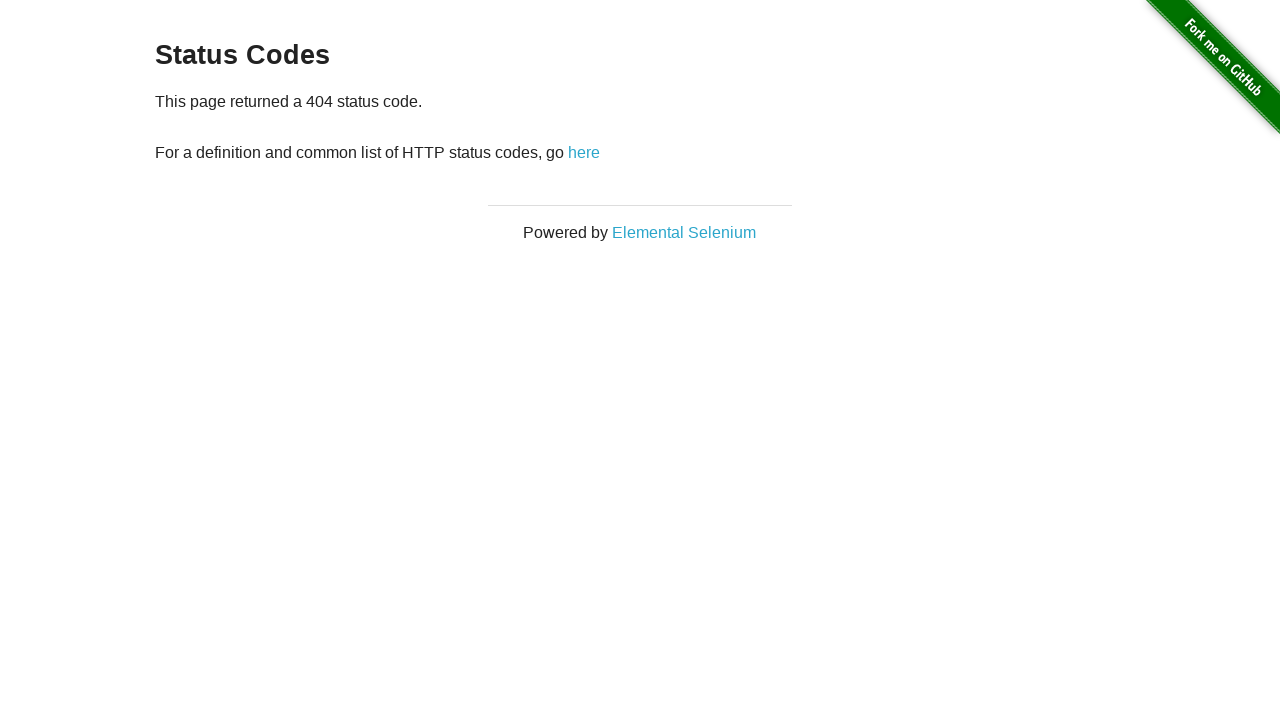

Navigated back to status codes page using 'here' link at (584, 152) on a:text('here')
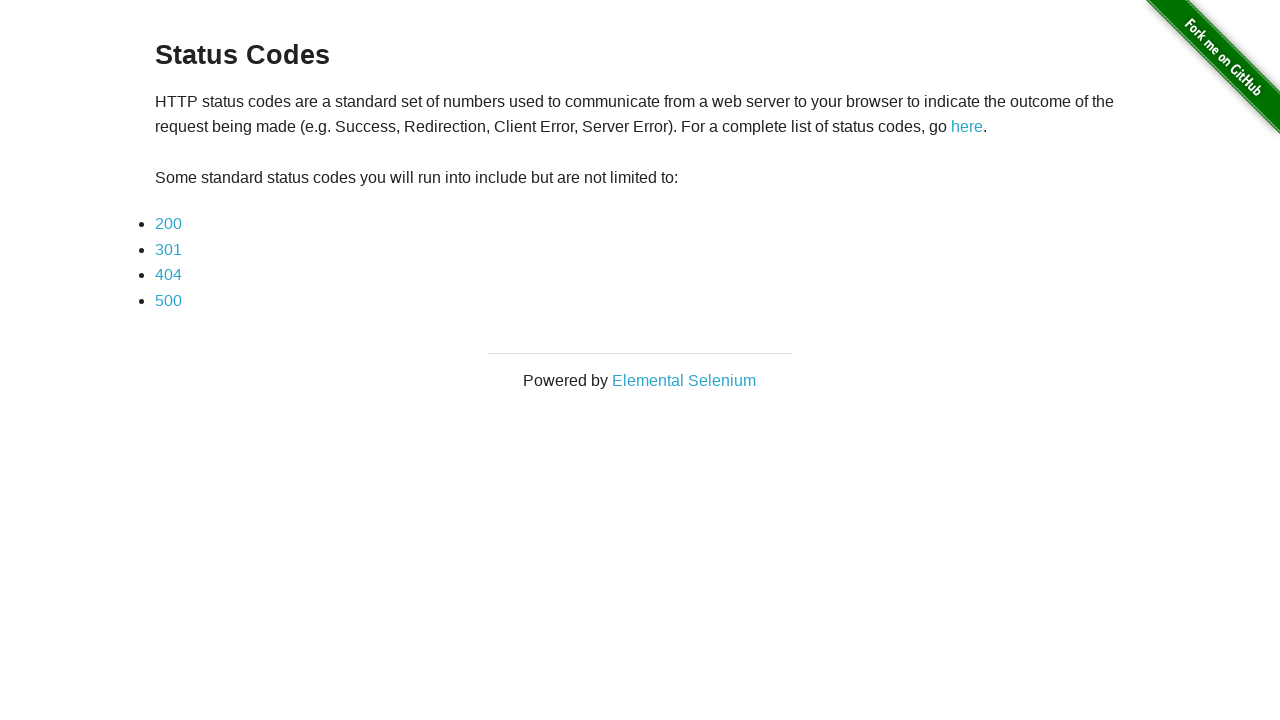

Clicked 500 status code link at (168, 300) on a:text('500')
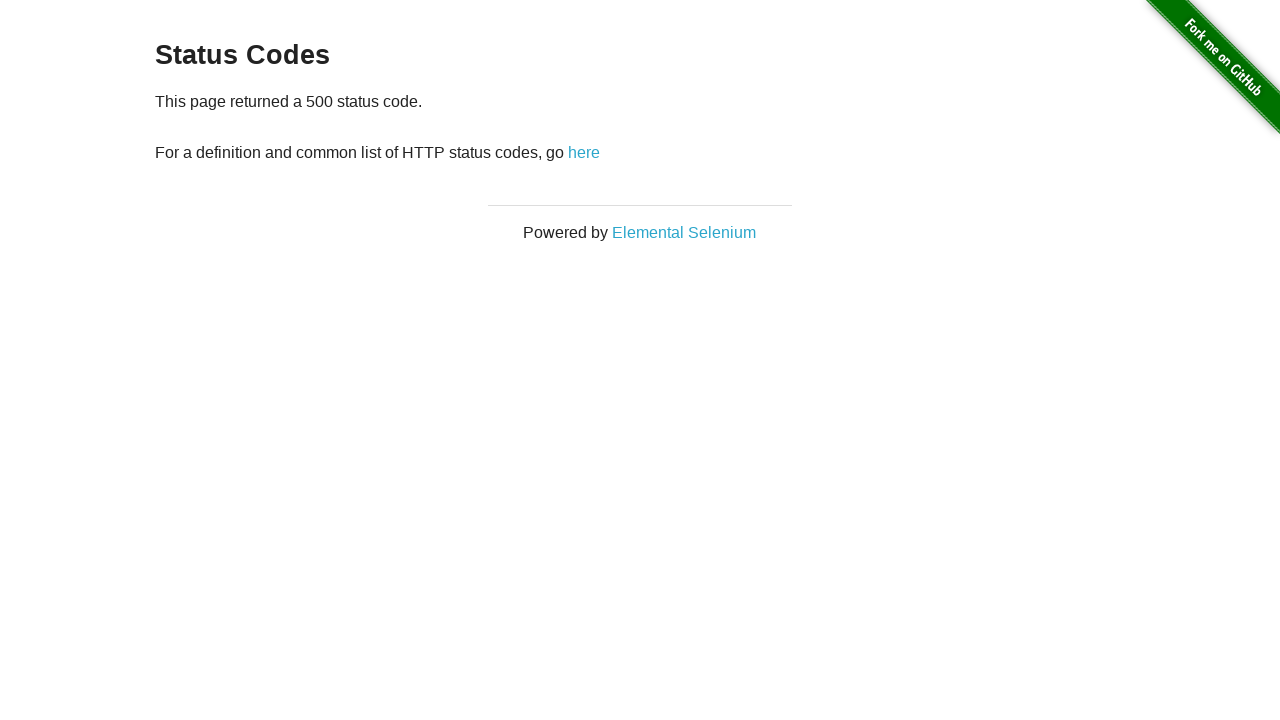

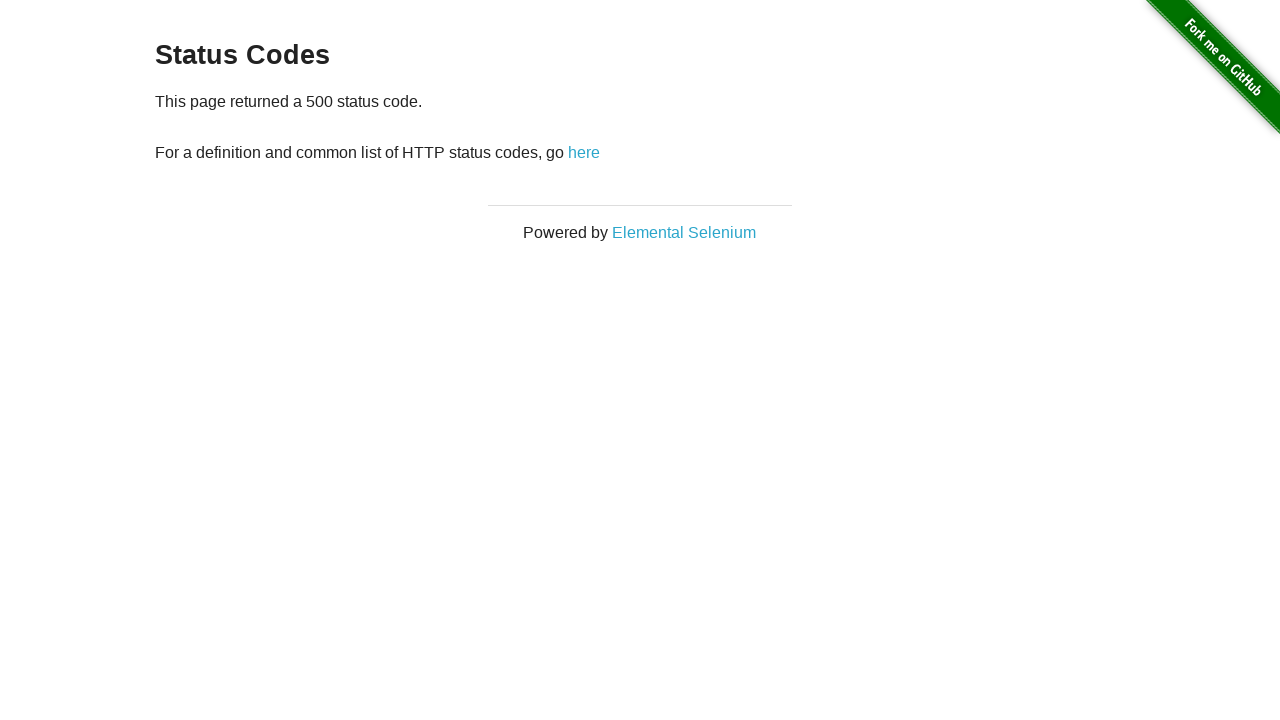